Visits the shop main page and verifies the browser title matches the expected value

Starting URL: https://webshop-agil-testautomatiserare.netlify.app/

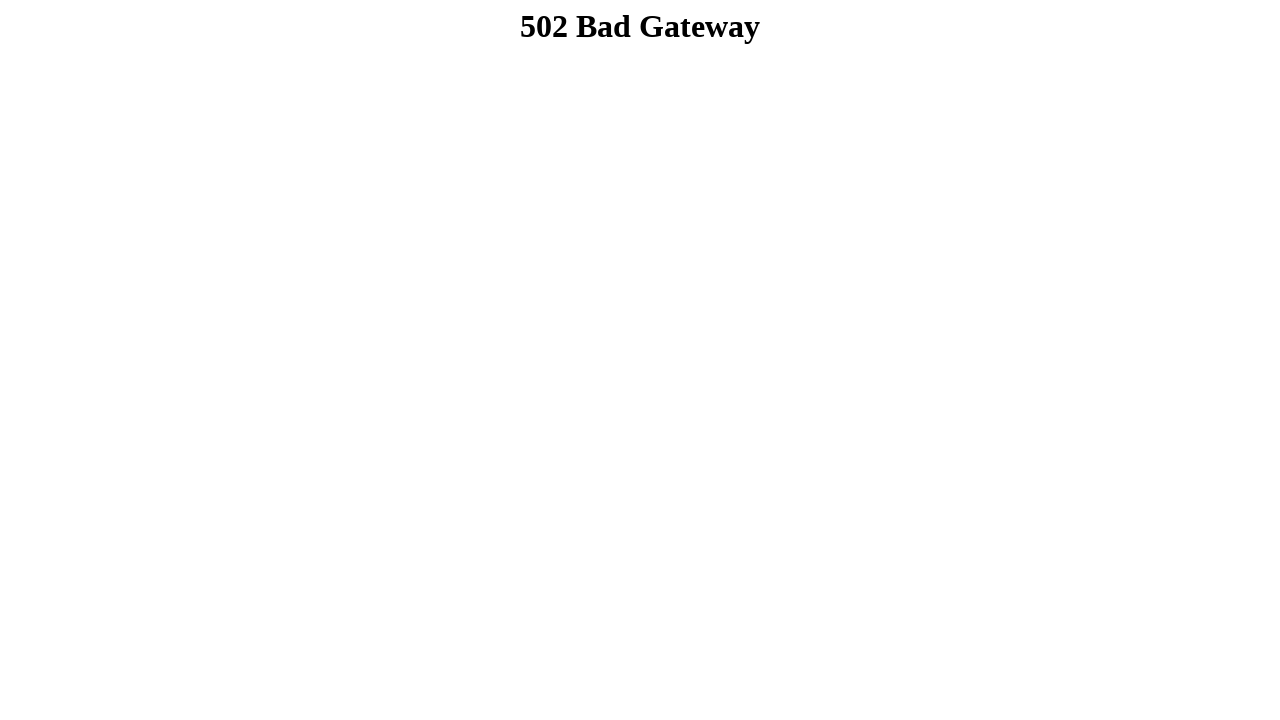

Navigated to shop main page
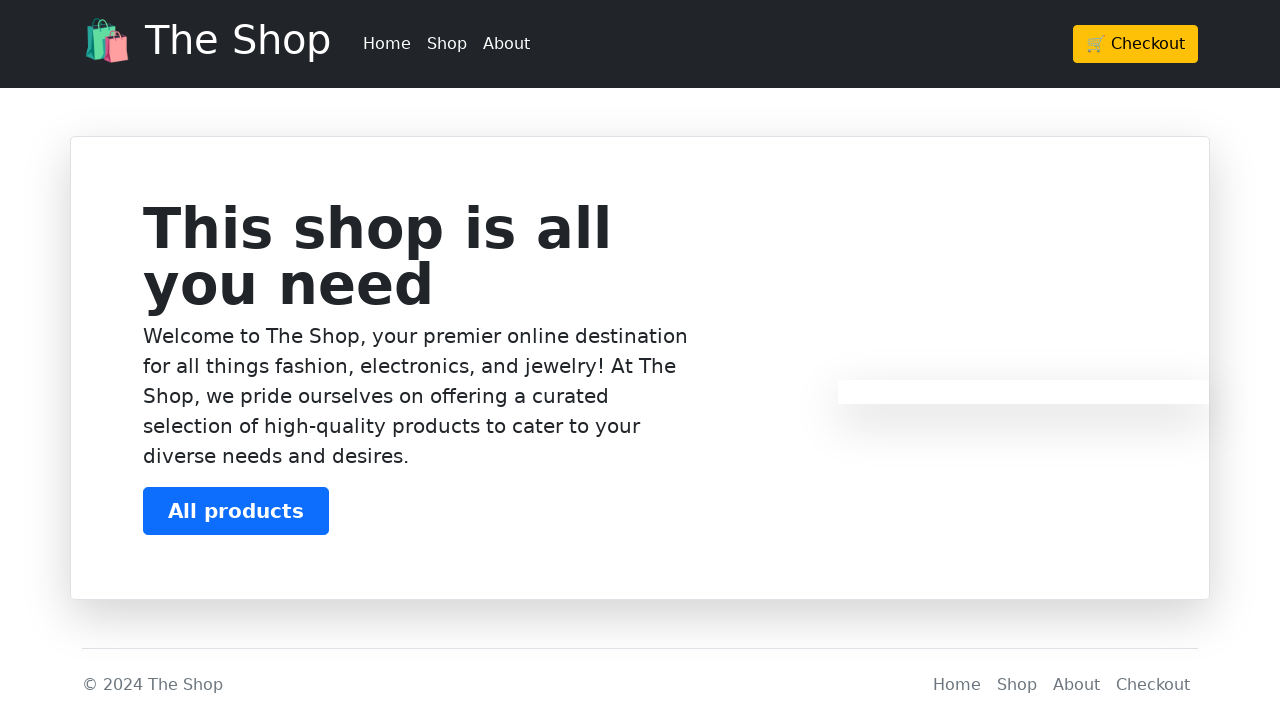

Verified browser title matches 'The Shop'
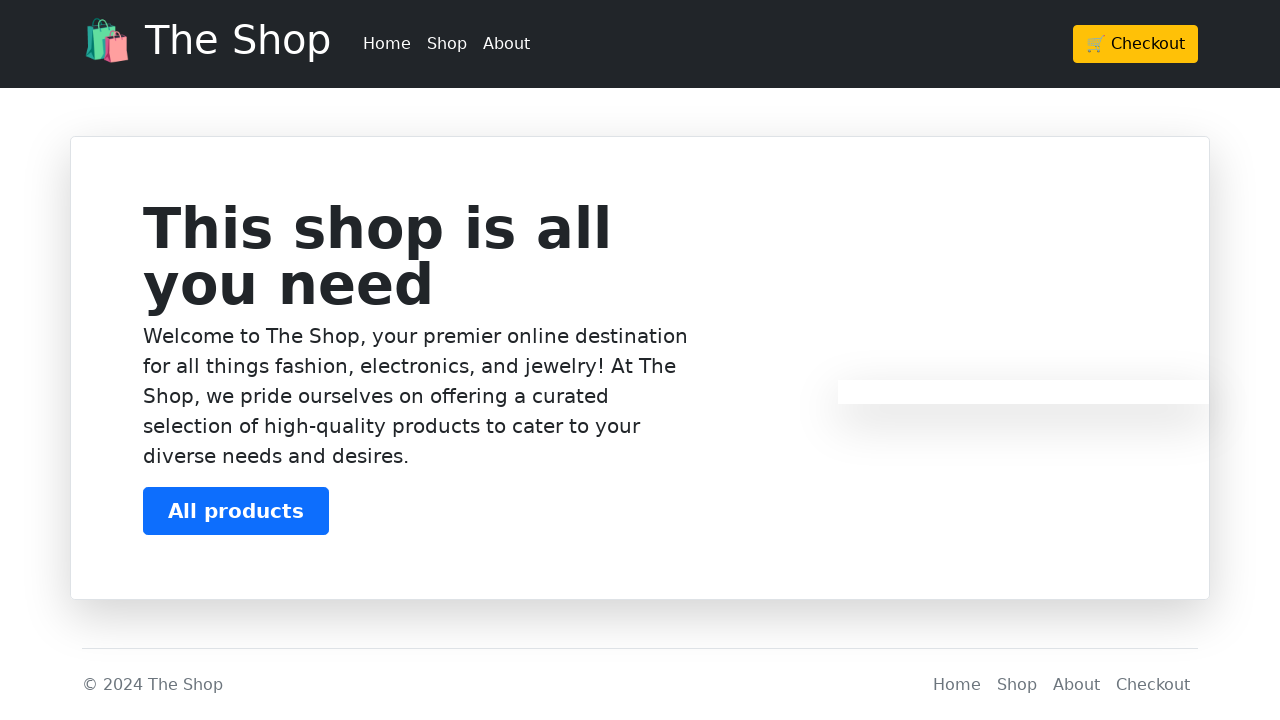

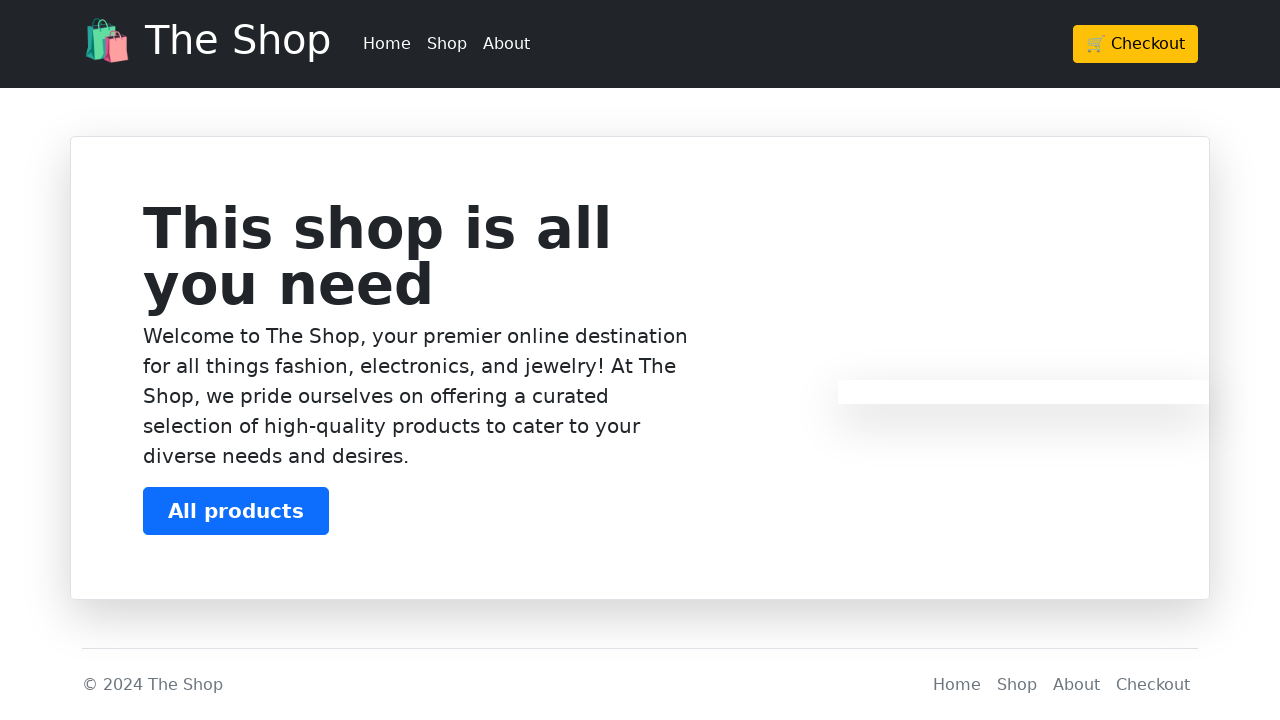